Tests that todo data persists after page reload.

Starting URL: https://demo.playwright.dev/todomvc

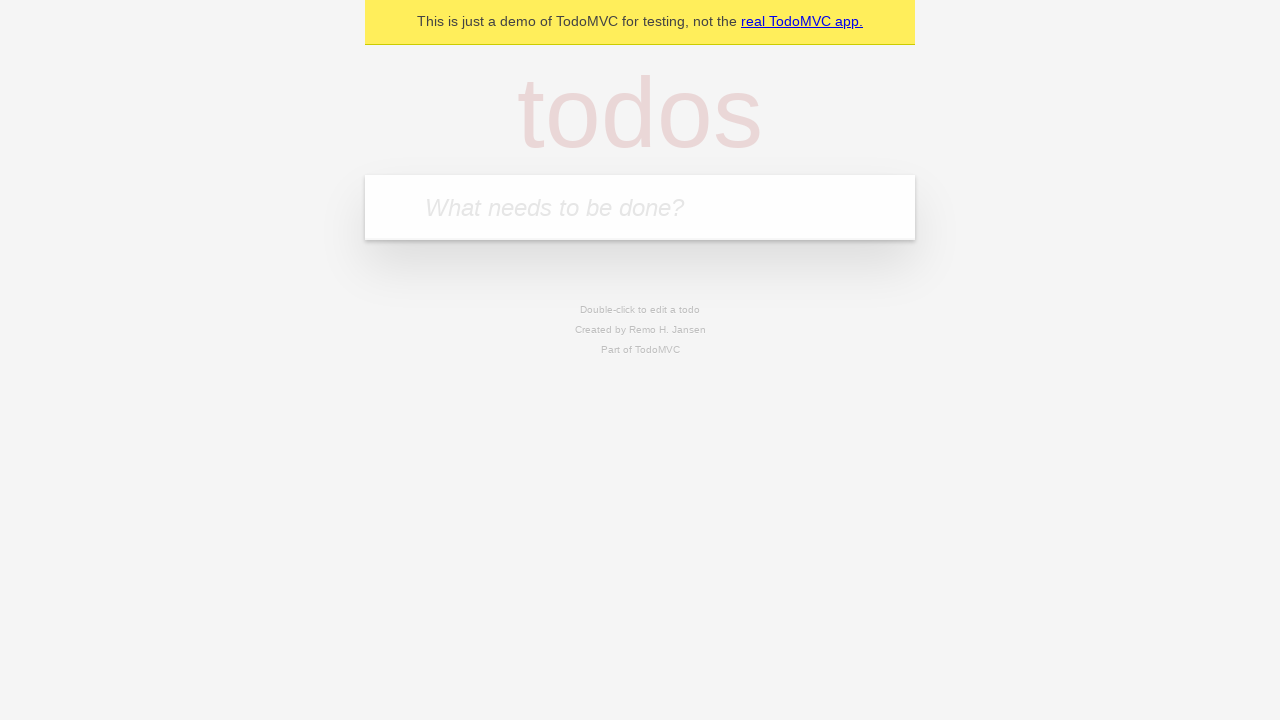

Filled new todo input with 'buy some cheese' on .new-todo
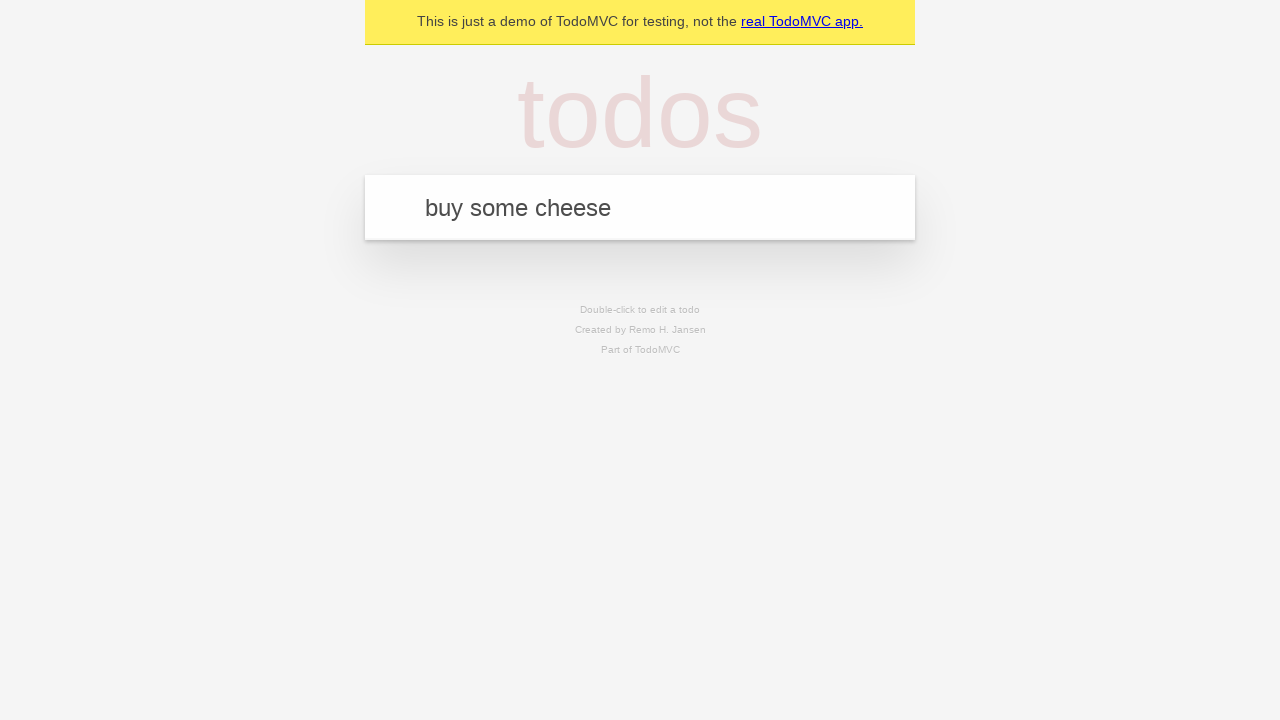

Pressed Enter to create first todo on .new-todo
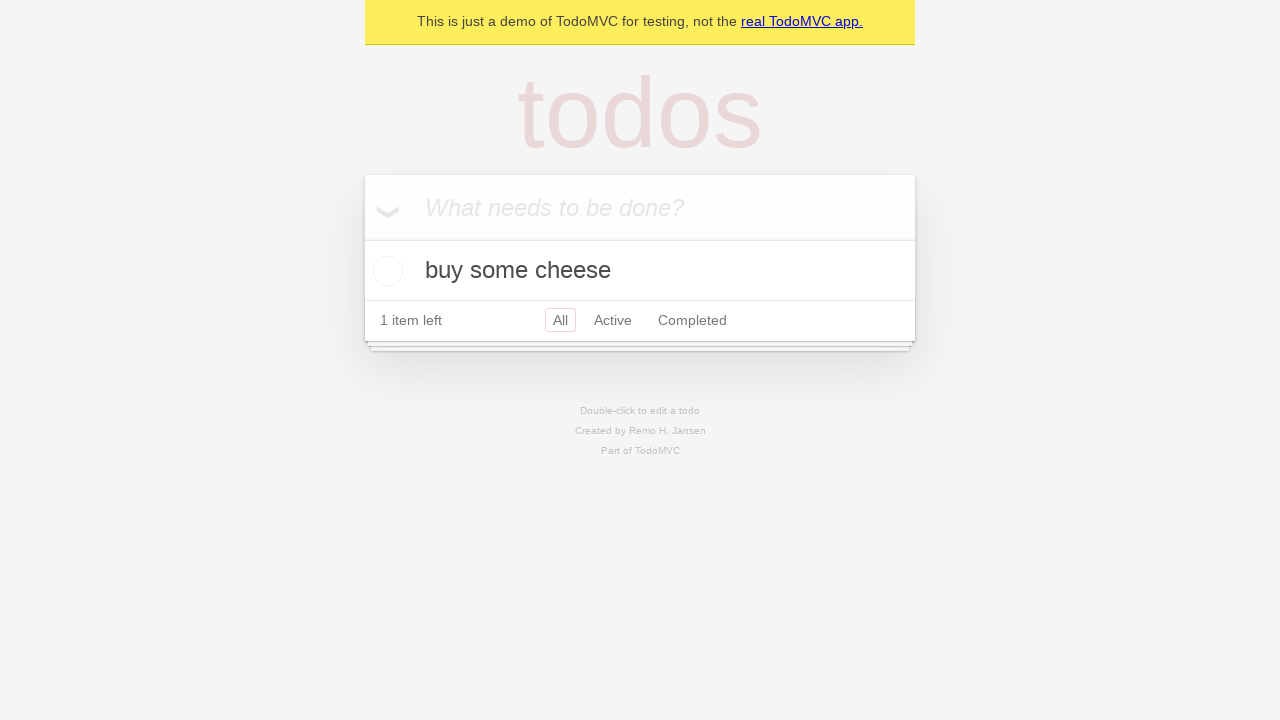

Filled new todo input with 'feed the cat' on .new-todo
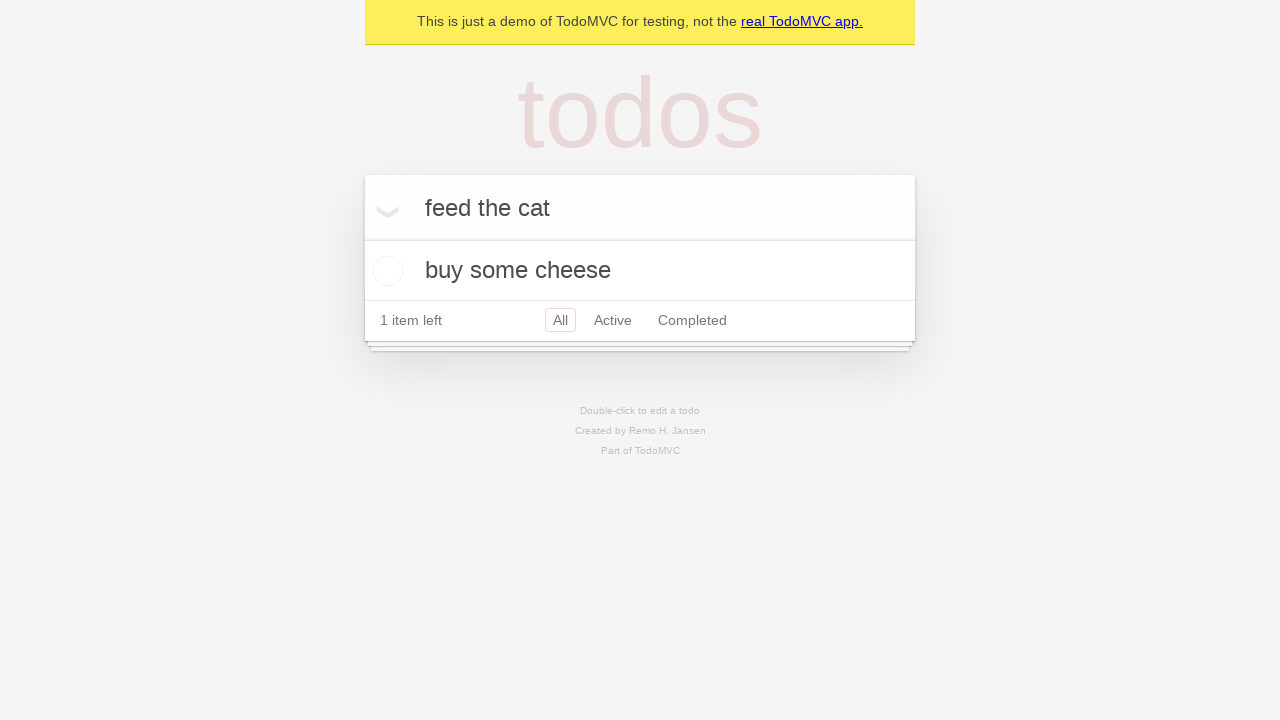

Pressed Enter to create second todo on .new-todo
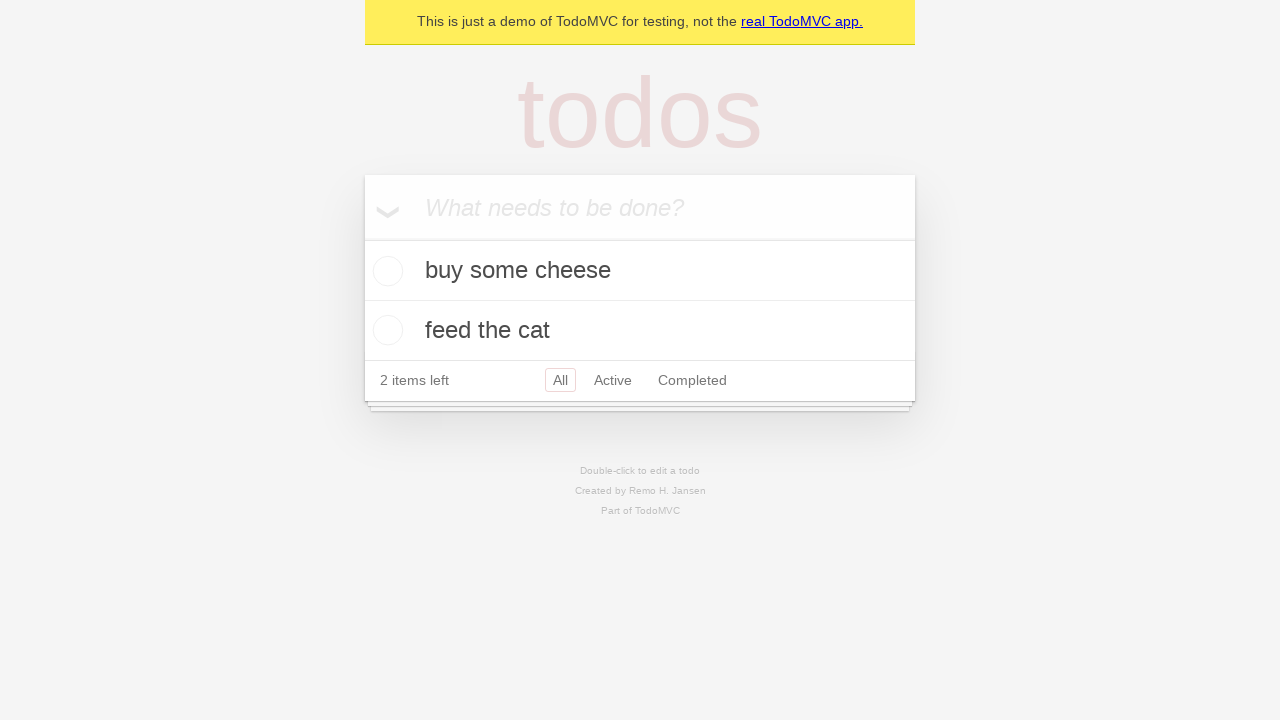

Checked first todo as completed at (385, 271) on .todo-list li >> nth=0 >> .toggle
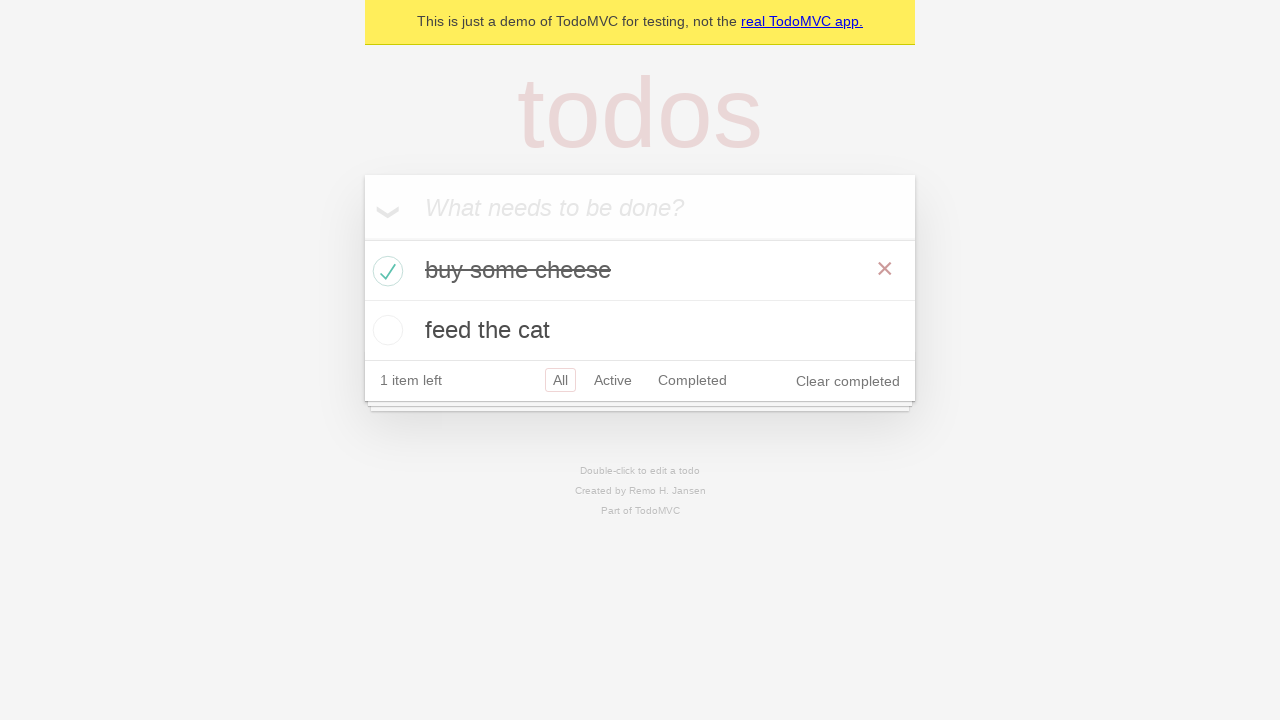

Reloaded the page to test data persistence
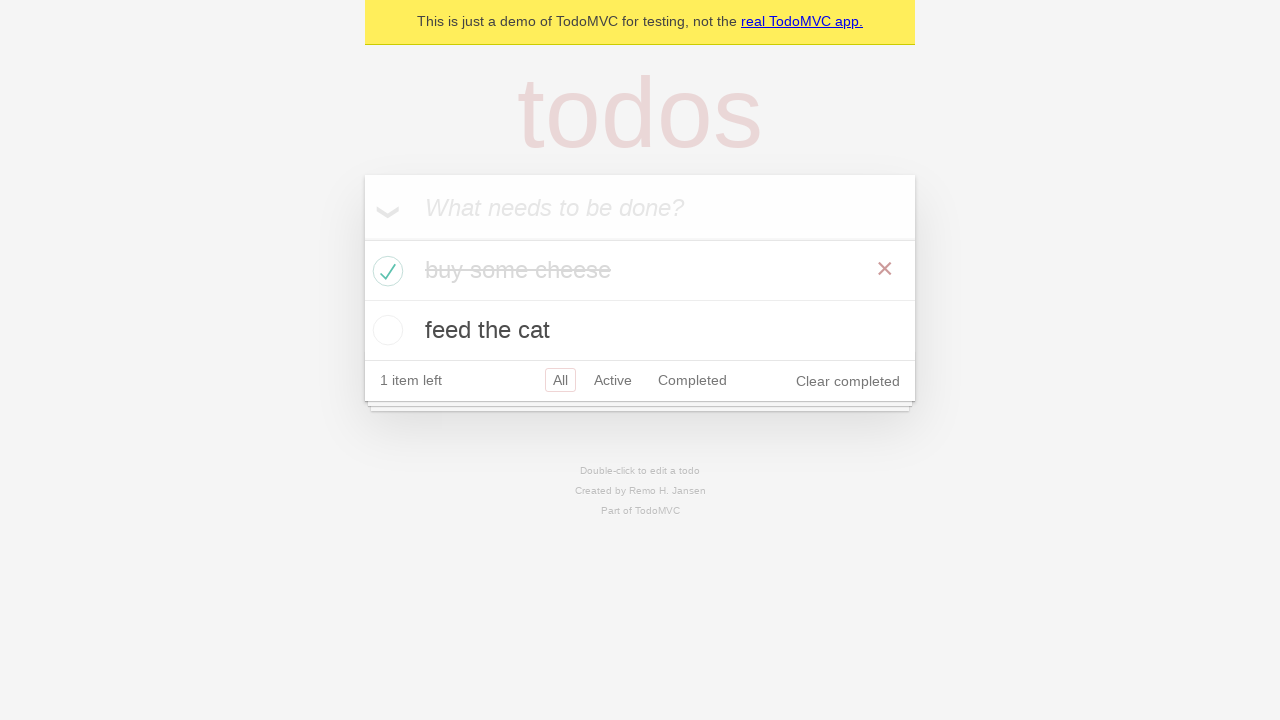

Waited for todos to load after page reload
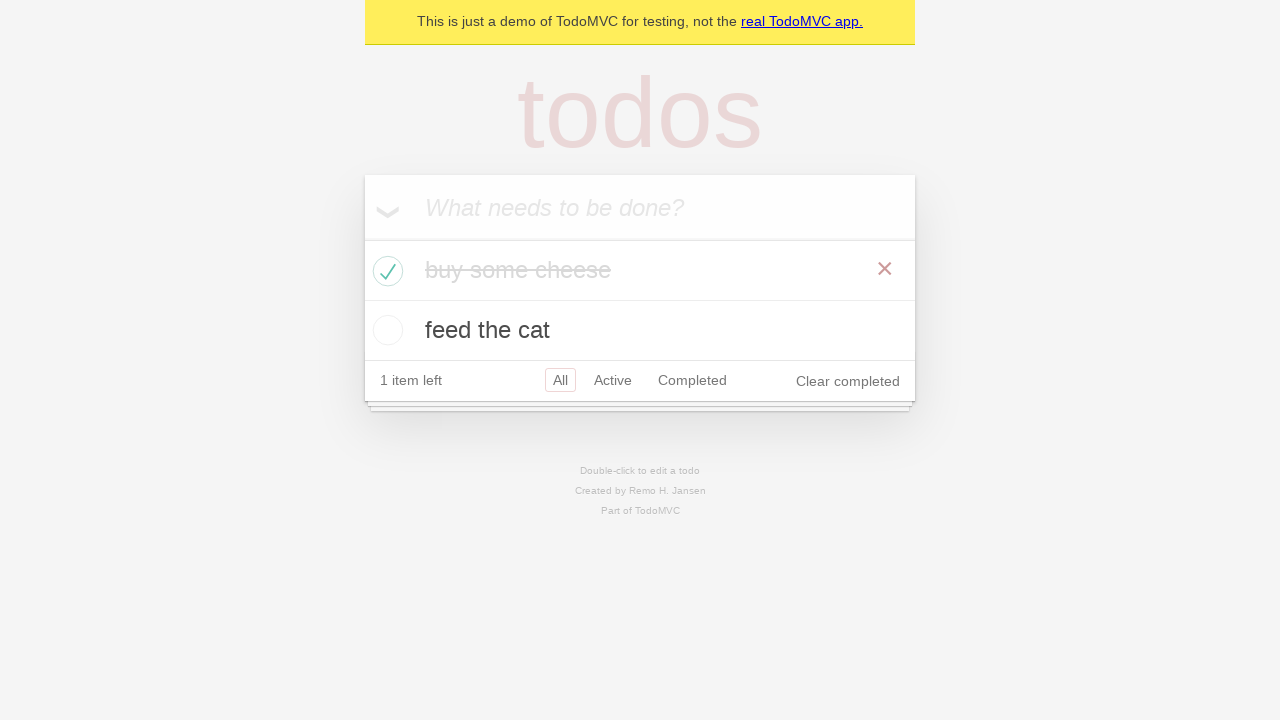

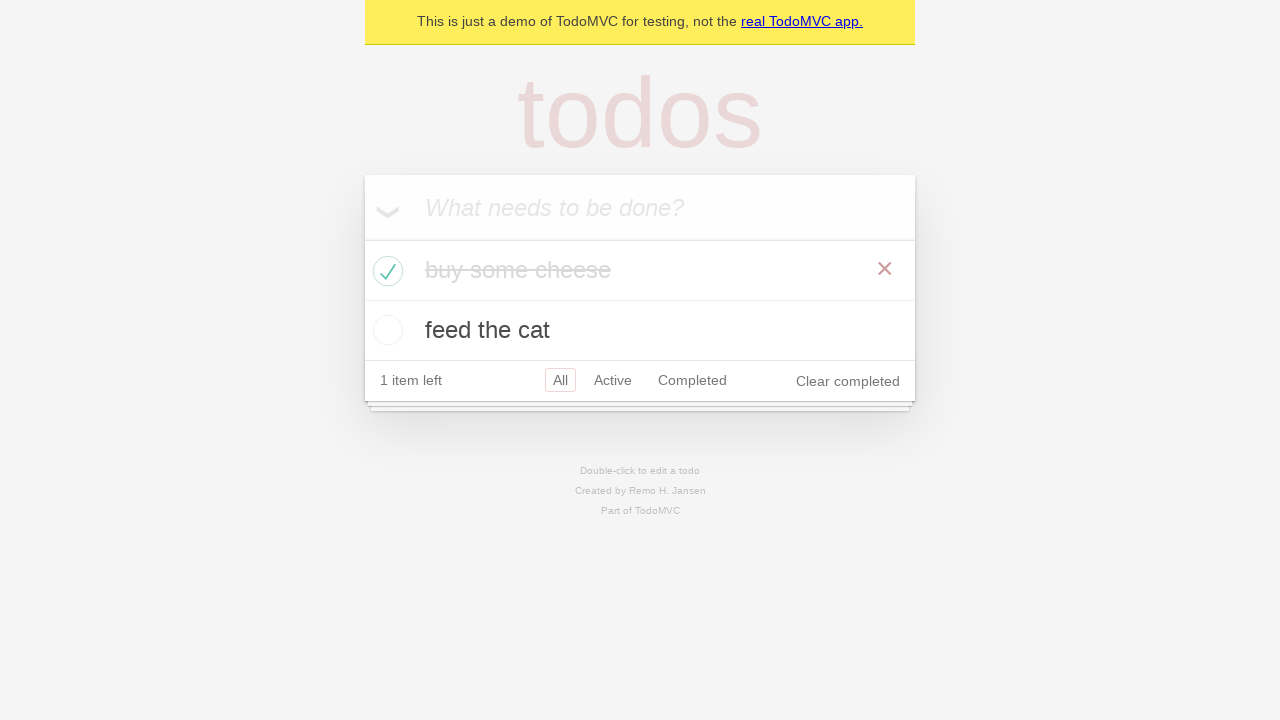